Tests deleting a task while in the Completed filter view

Starting URL: https://todomvc4tasj.herokuapp.com/

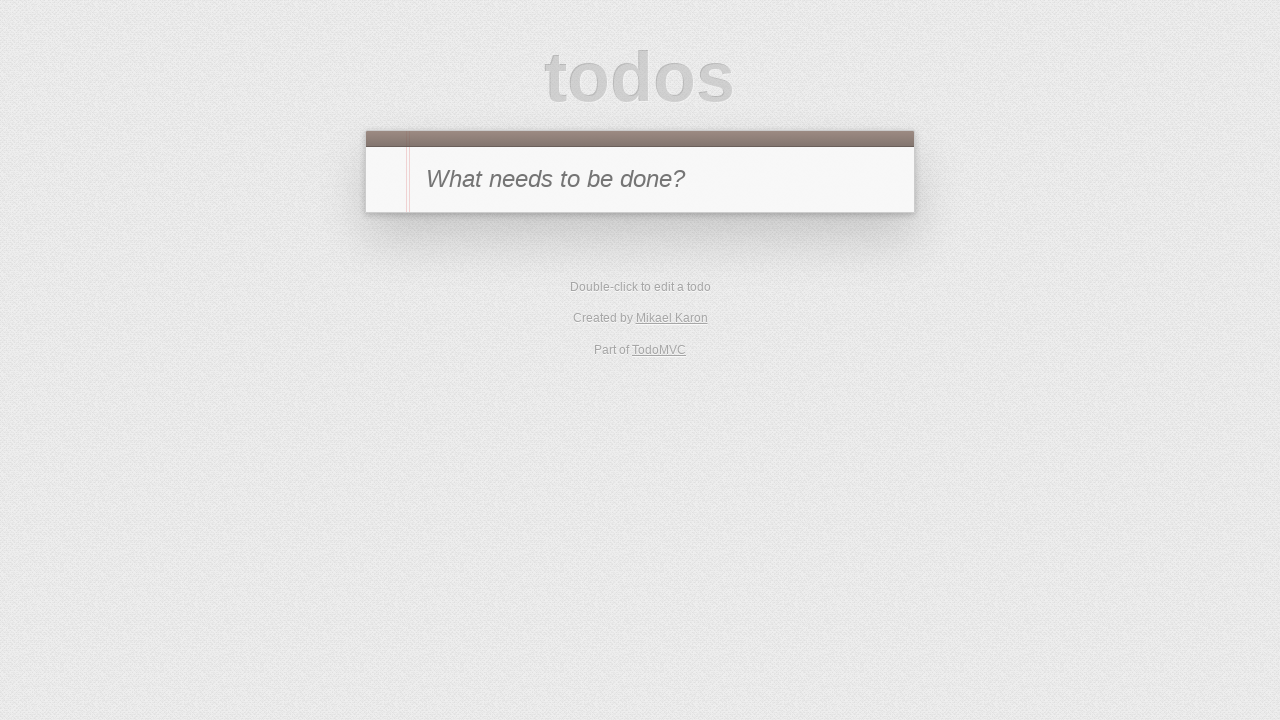

Set localStorage with a completed task
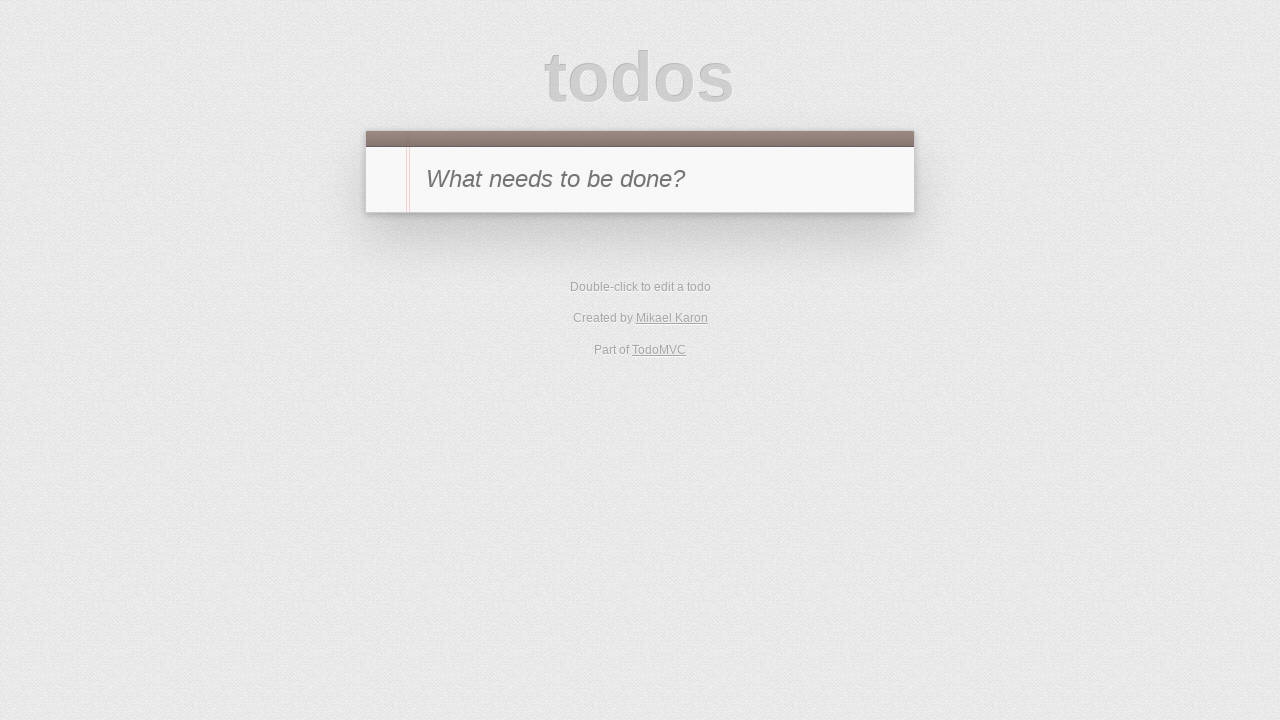

Reloaded page to load task from localStorage
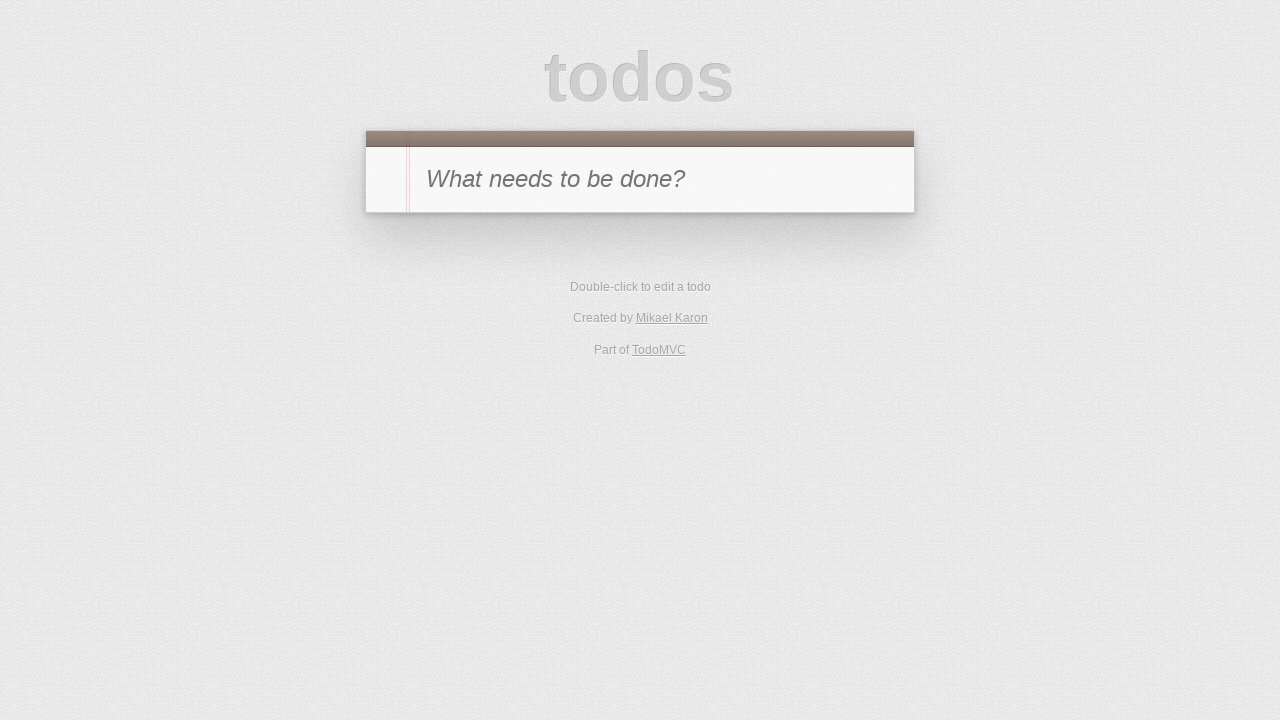

Clicked Completed filter at (676, 291) on #filters li:has-text('Completed')
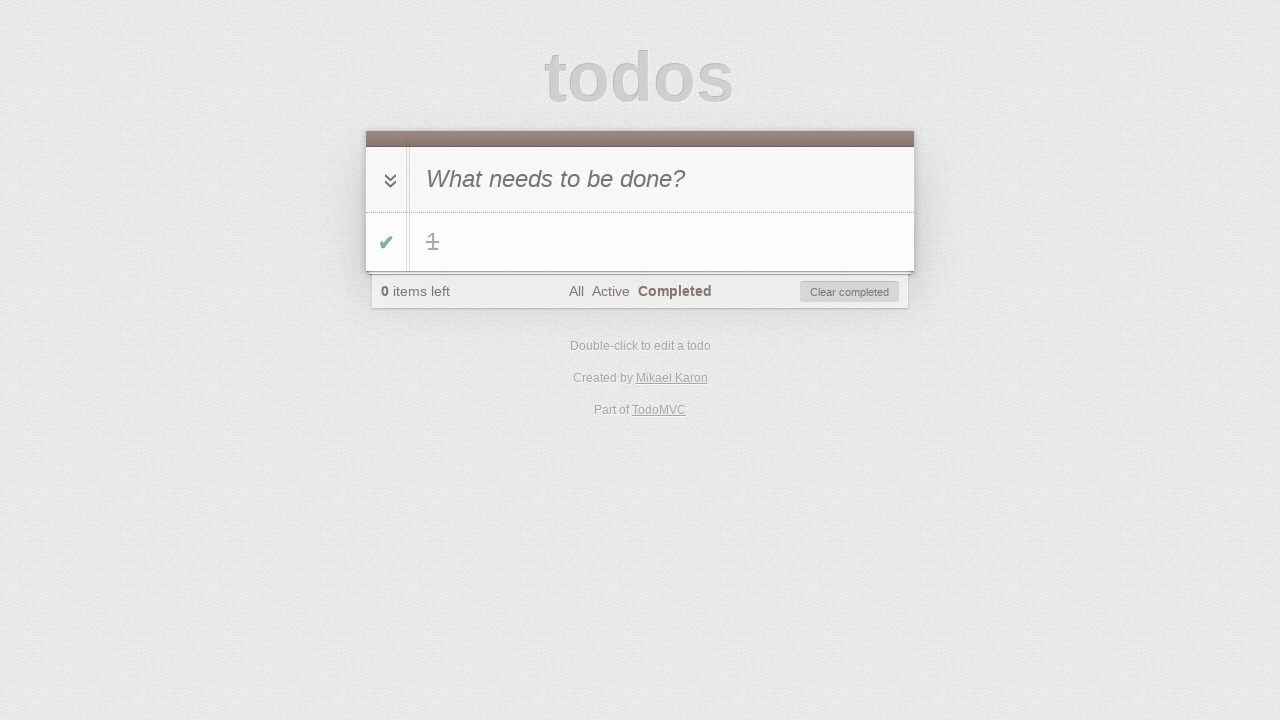

Hovered over task '1' at (640, 242) on #todo-list li:has-text('1')
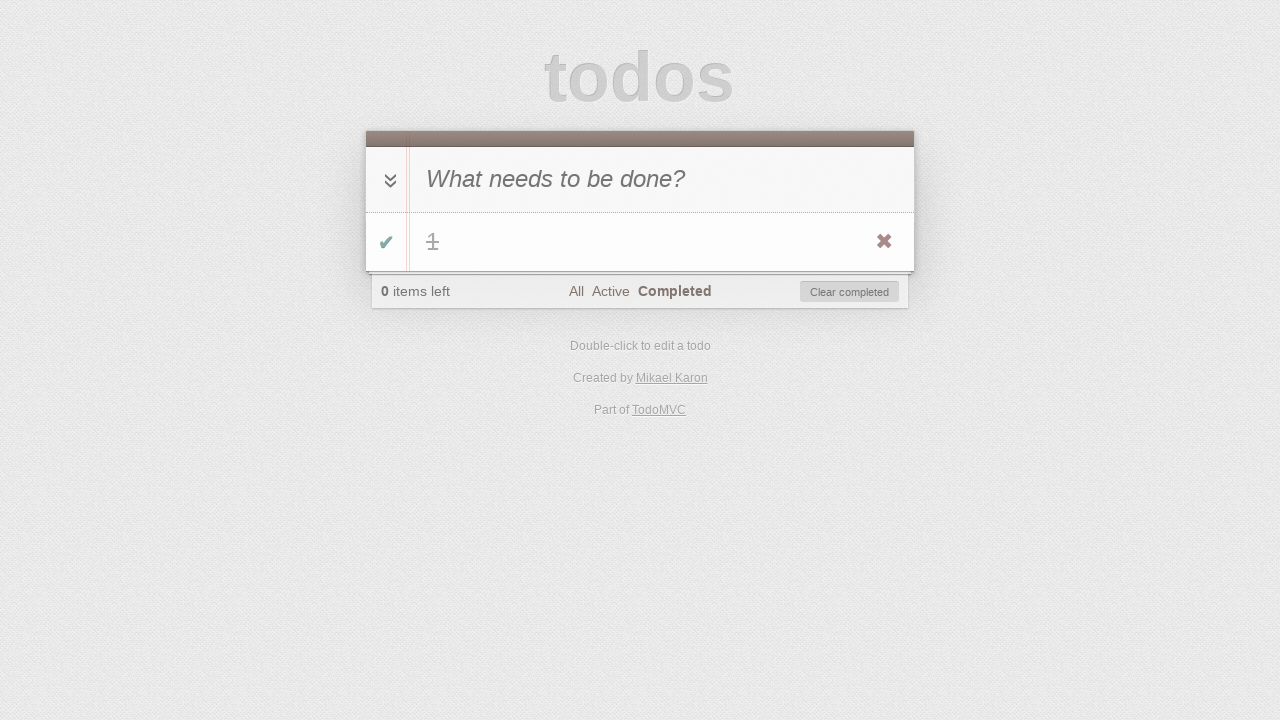

Clicked destroy button to delete the completed task at (884, 242) on #todo-list li:has-text('1') .destroy
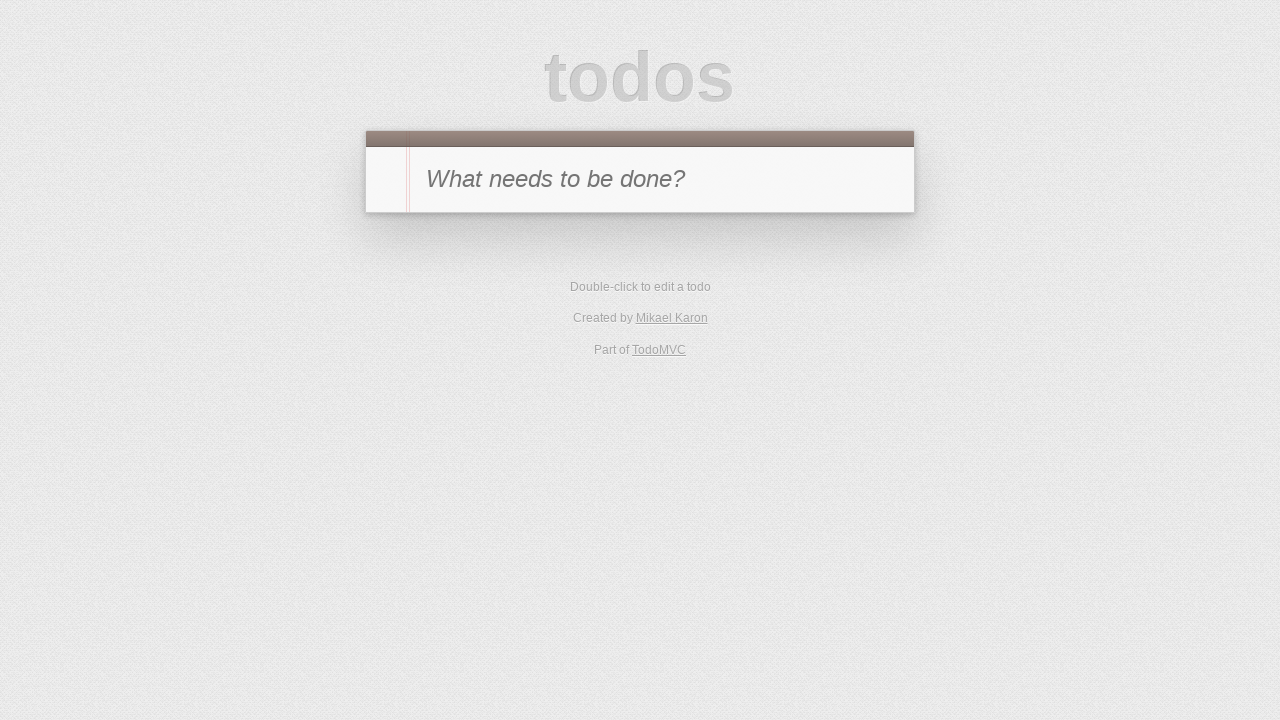

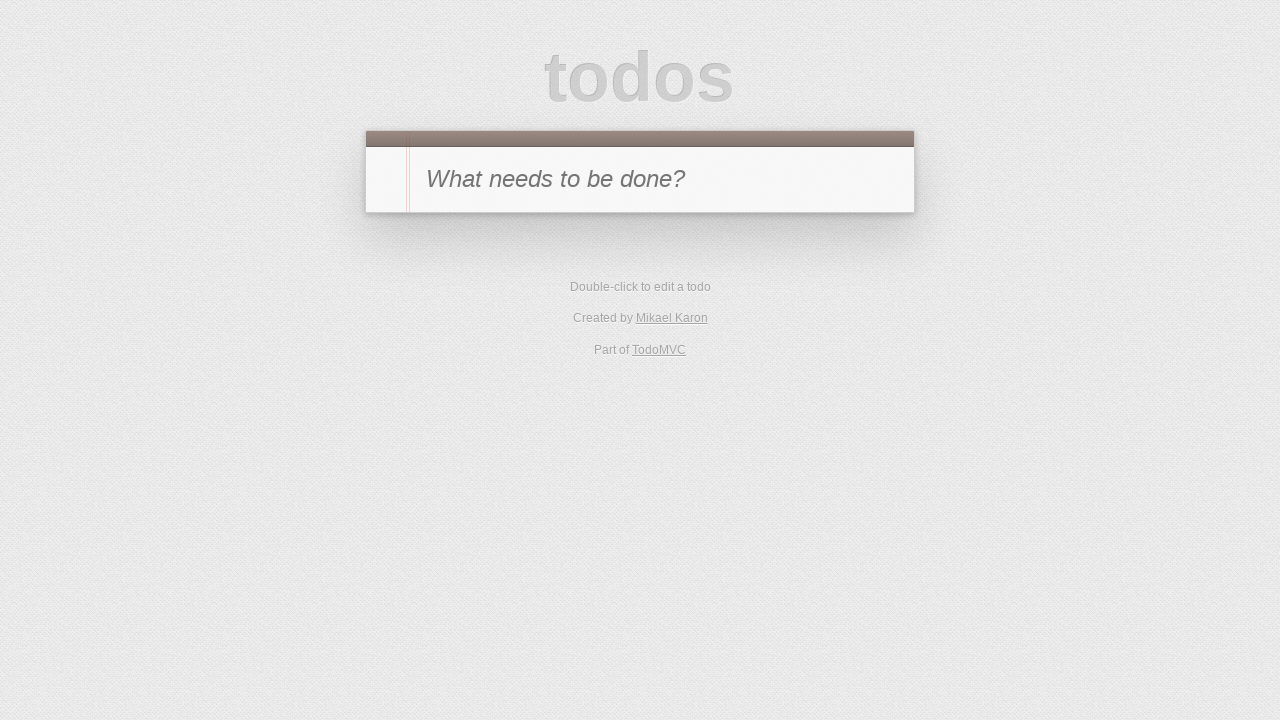